Tests a price range slider by dragging the minimum slider handle to the right and the maximum slider handle to the left using mouse drag and drop actions.

Starting URL: https://www.jqueryscript.net/demo/Price-Range-Slider-jQuery-UI/

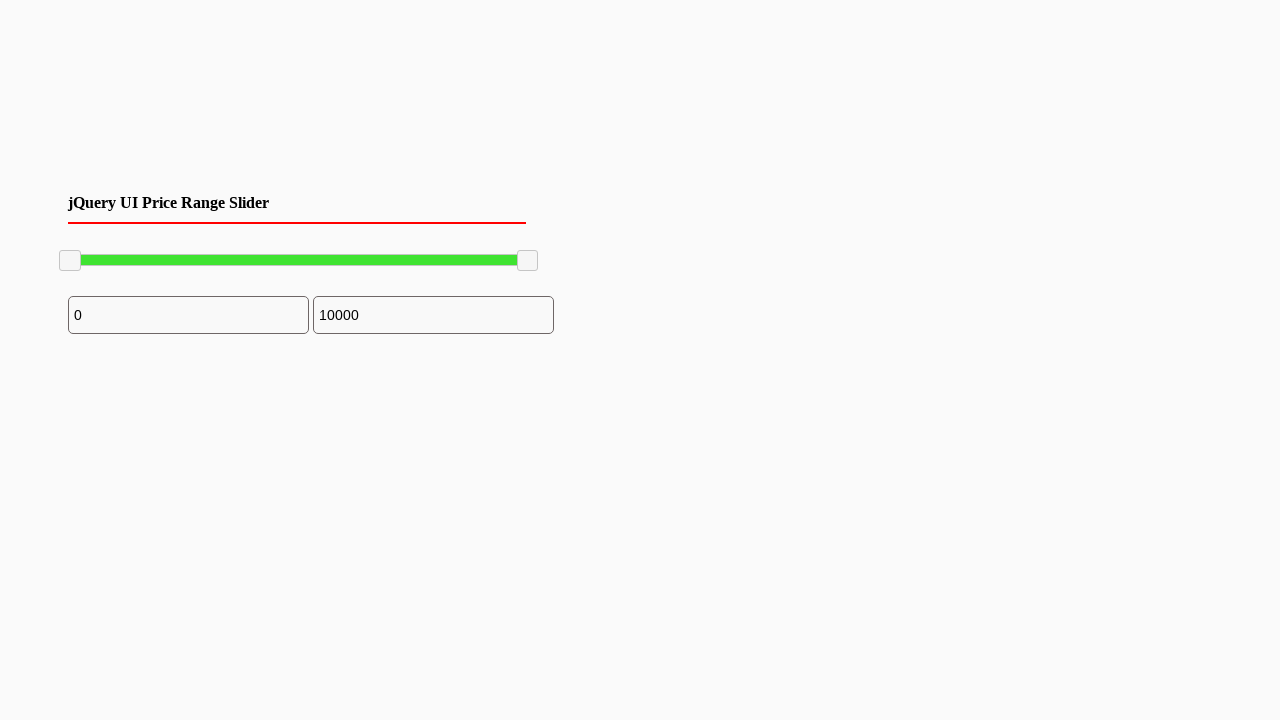

Waited for slider handles to be visible
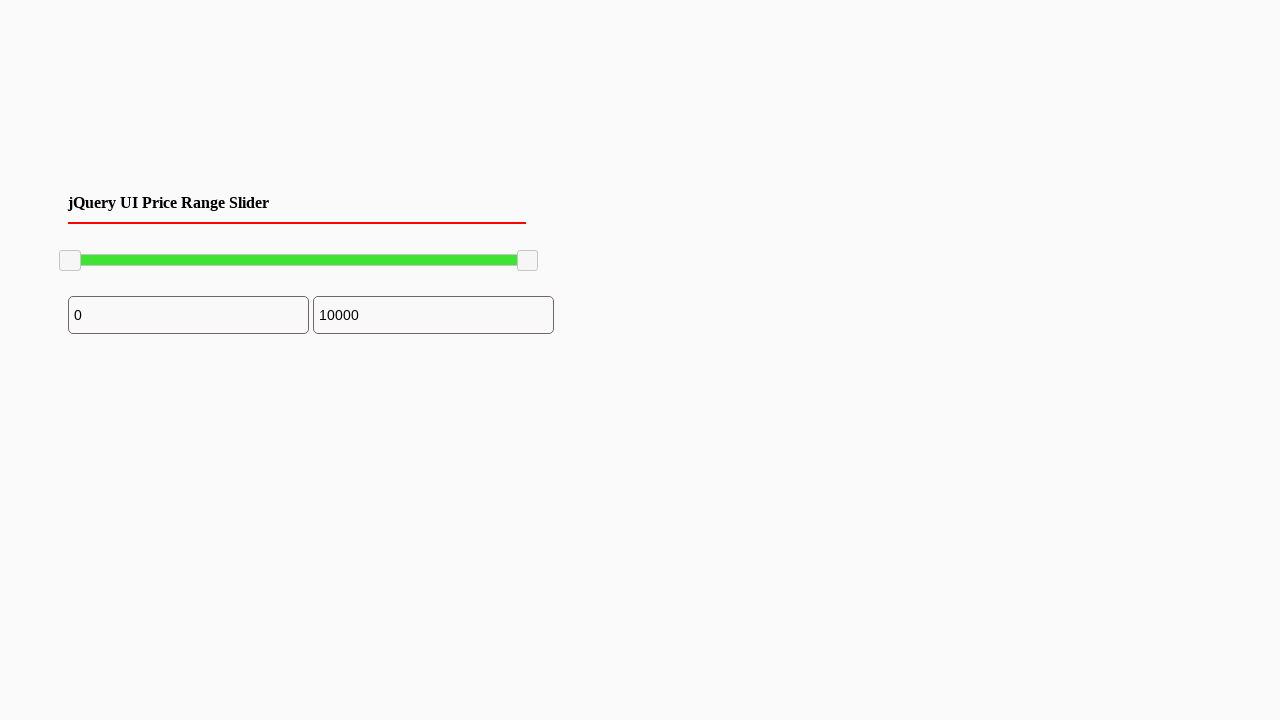

Located minimum slider handle (first span)
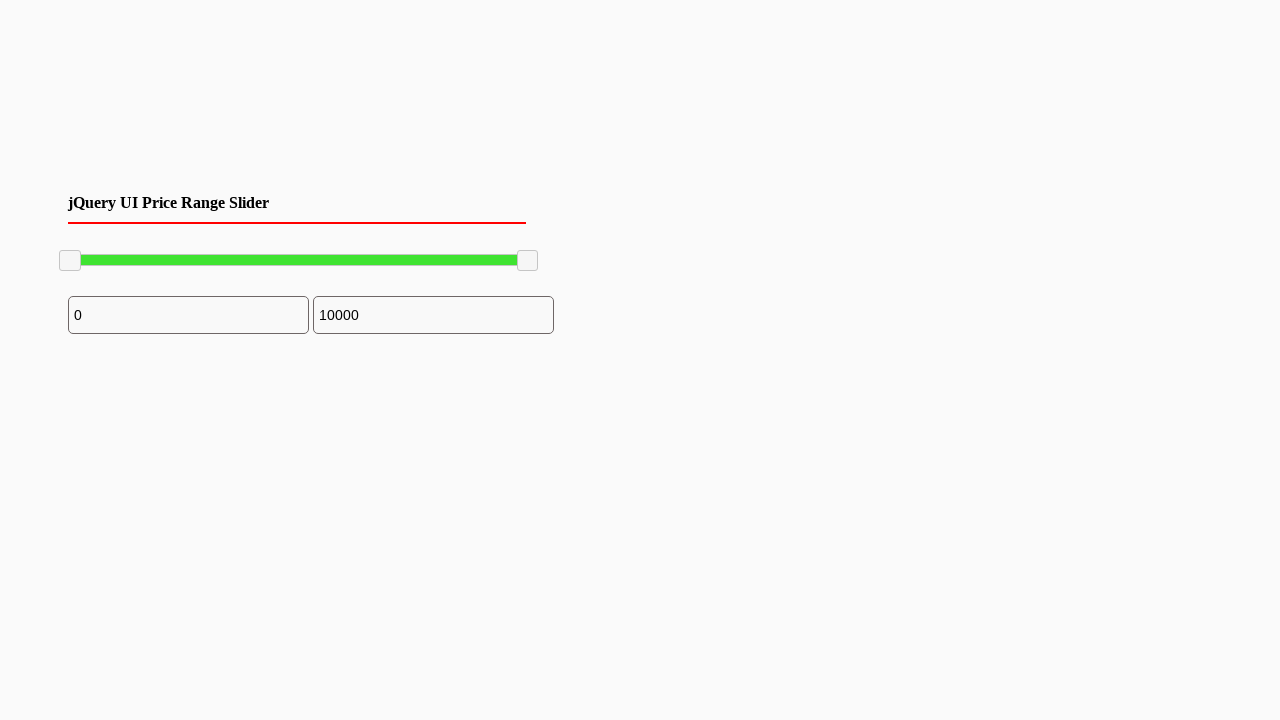

Retrieved bounding box of minimum slider handle
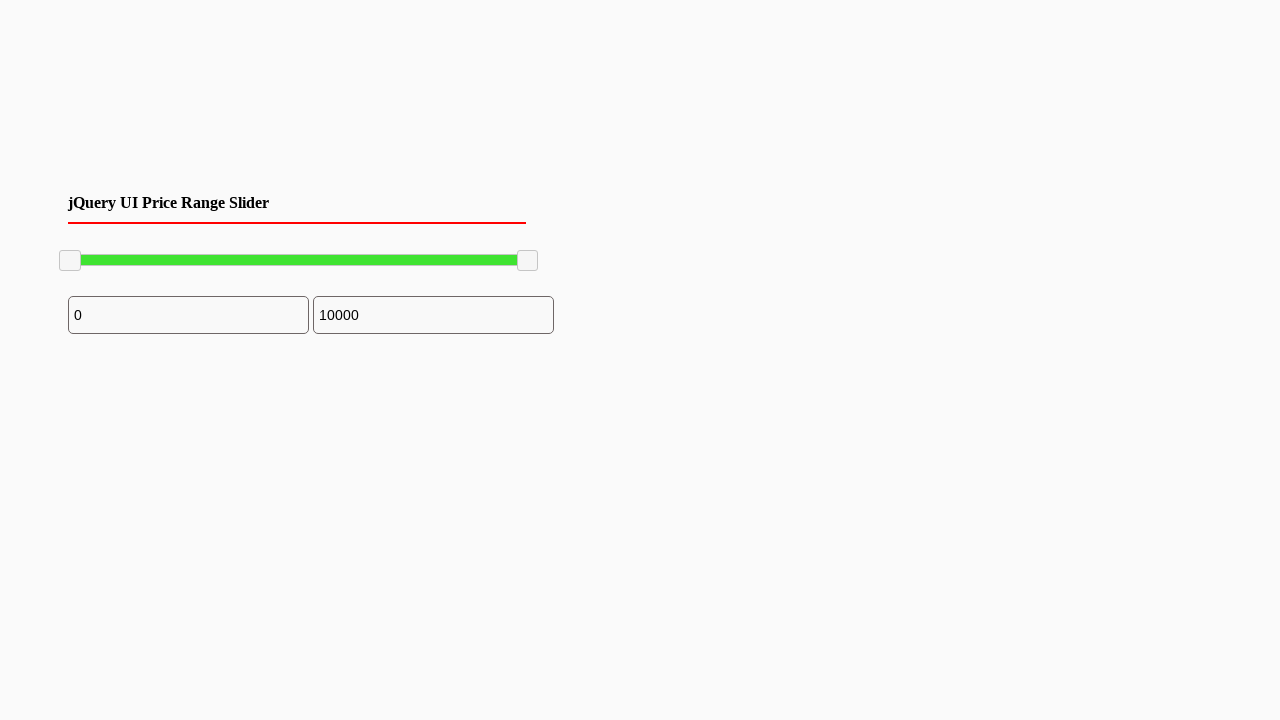

Moved mouse to center of minimum slider handle at (70, 261)
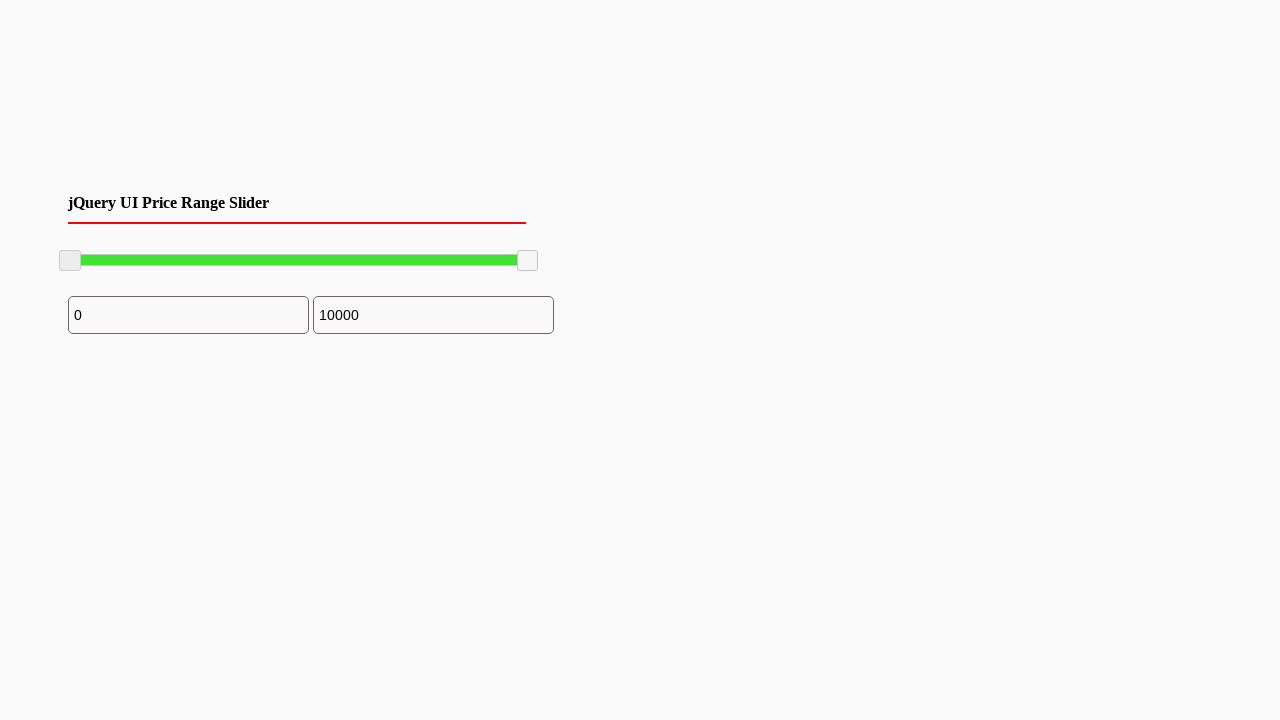

Pressed mouse button down on minimum slider handle at (70, 261)
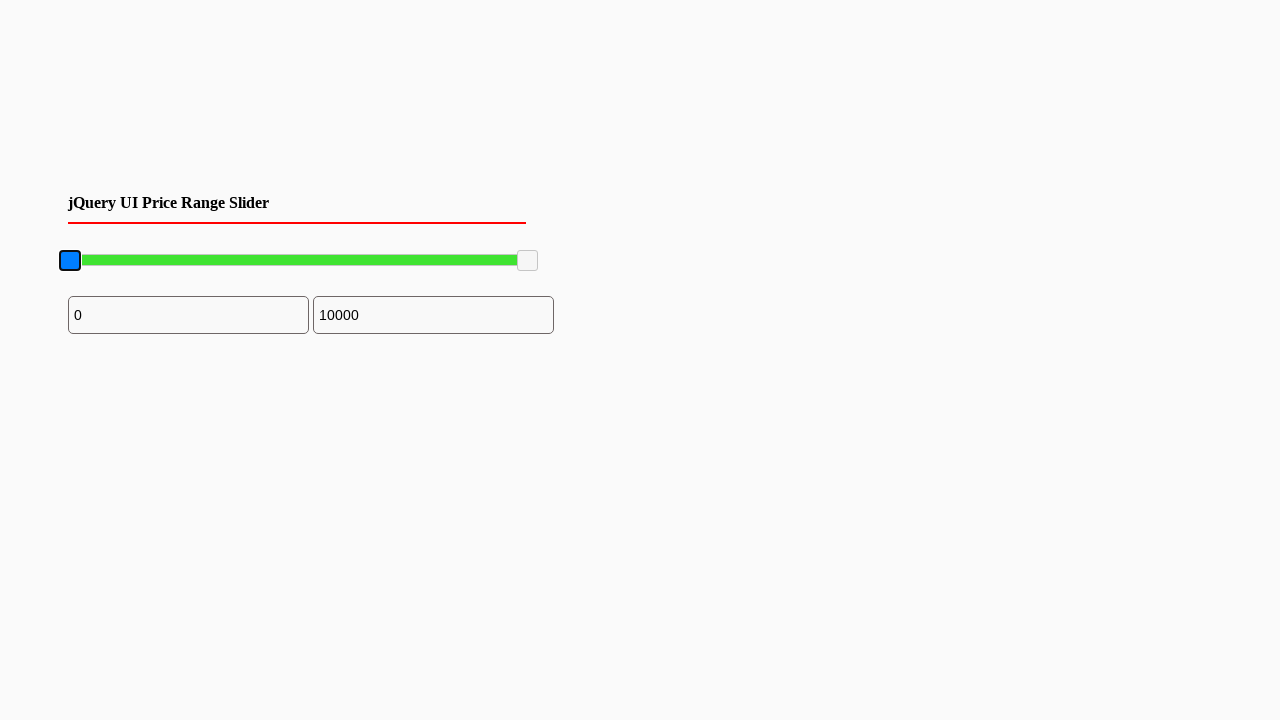

Dragged minimum slider handle 100 pixels to the right at (170, 261)
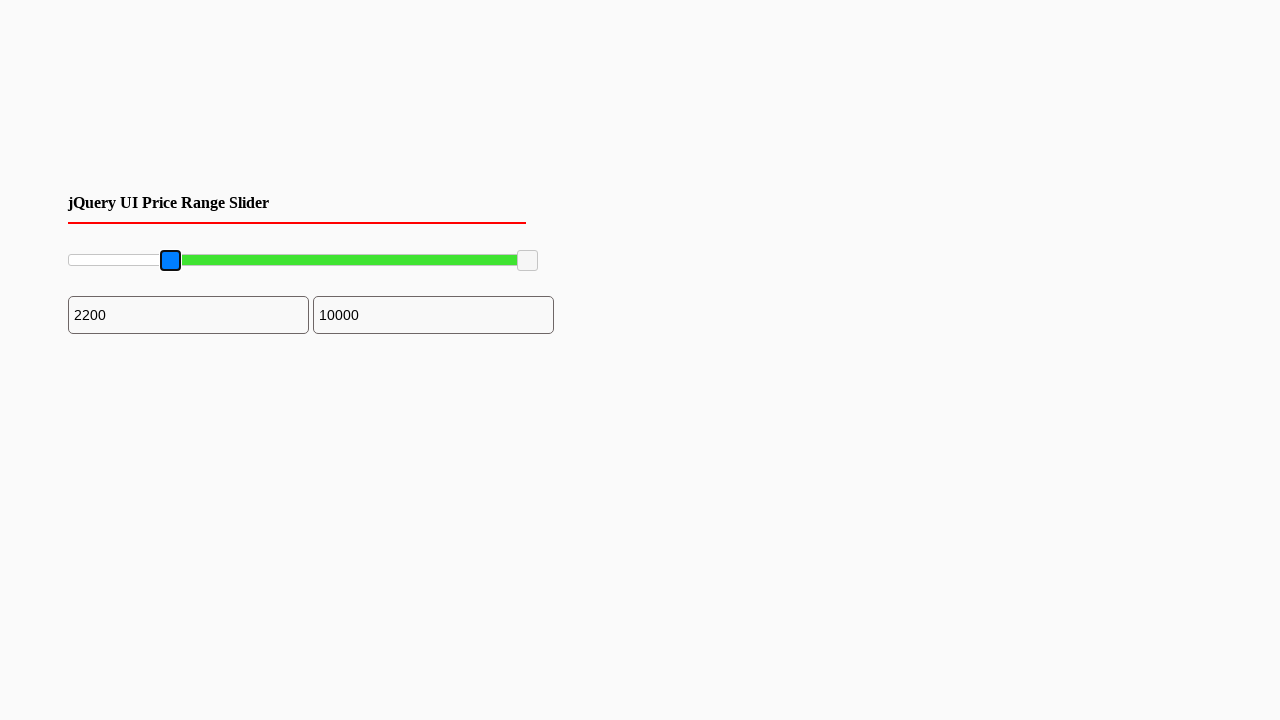

Released mouse button after dragging minimum slider at (170, 261)
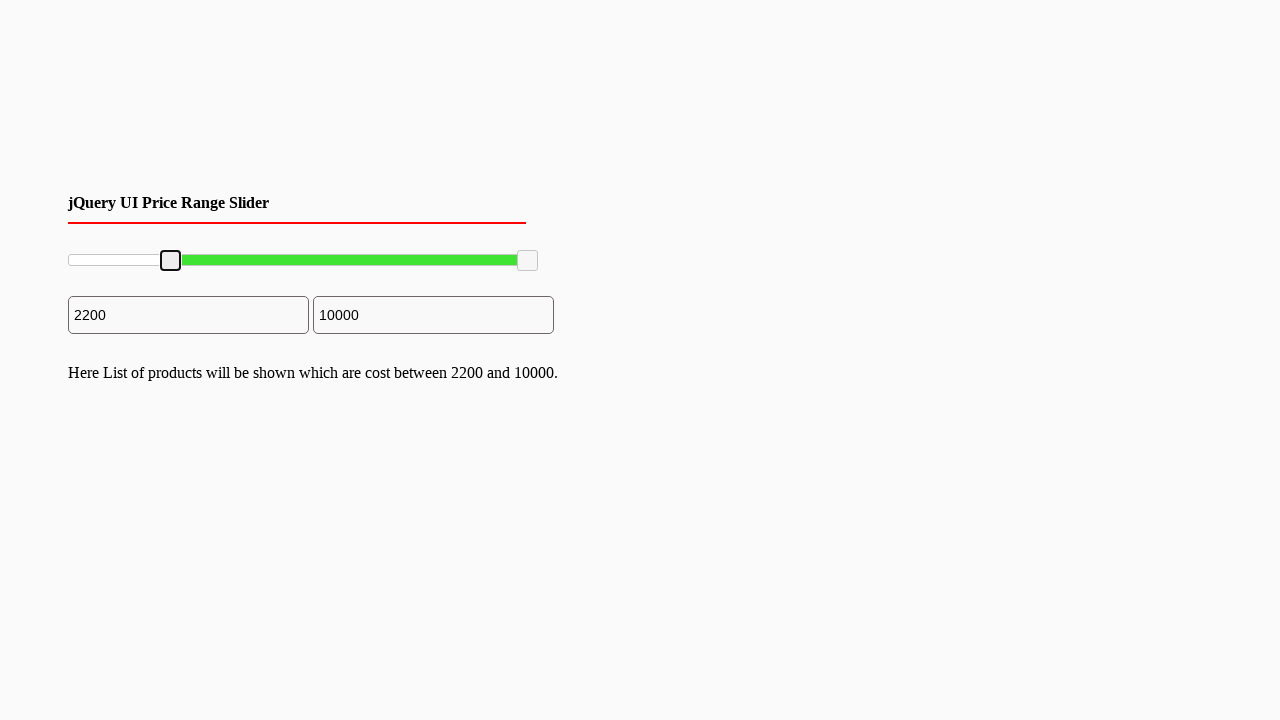

Located maximum slider handle (second span)
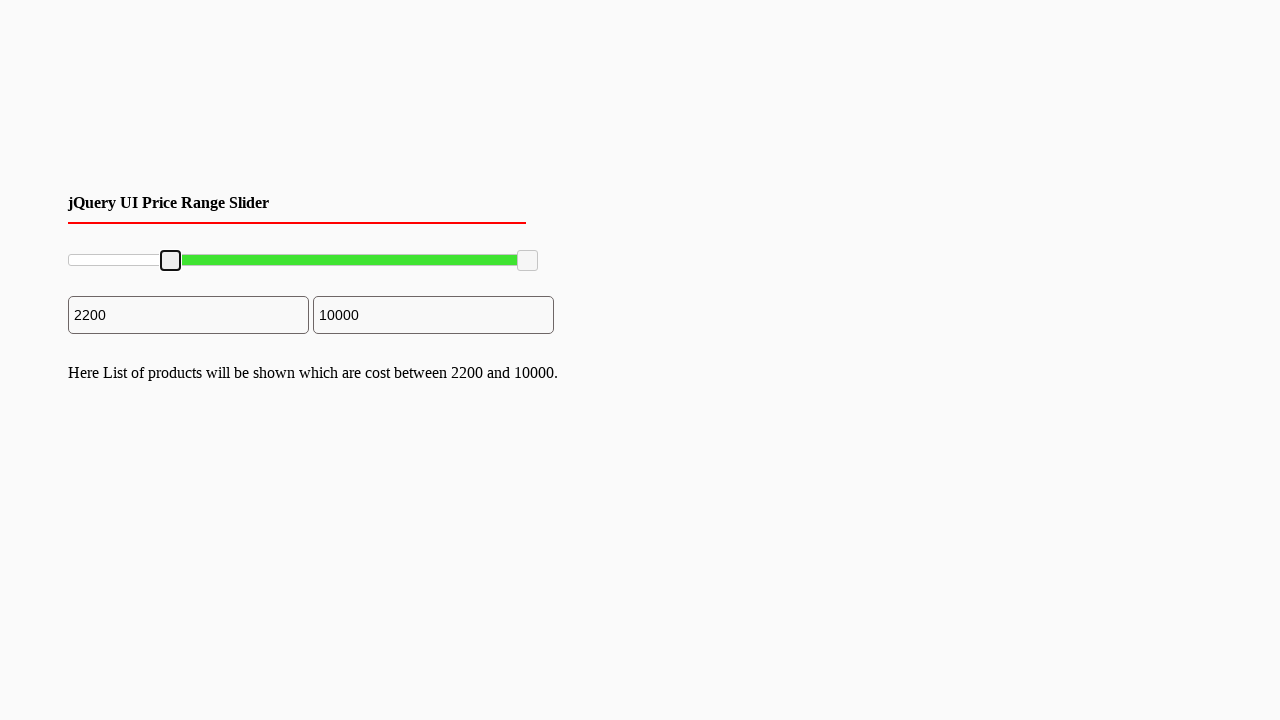

Retrieved bounding box of maximum slider handle
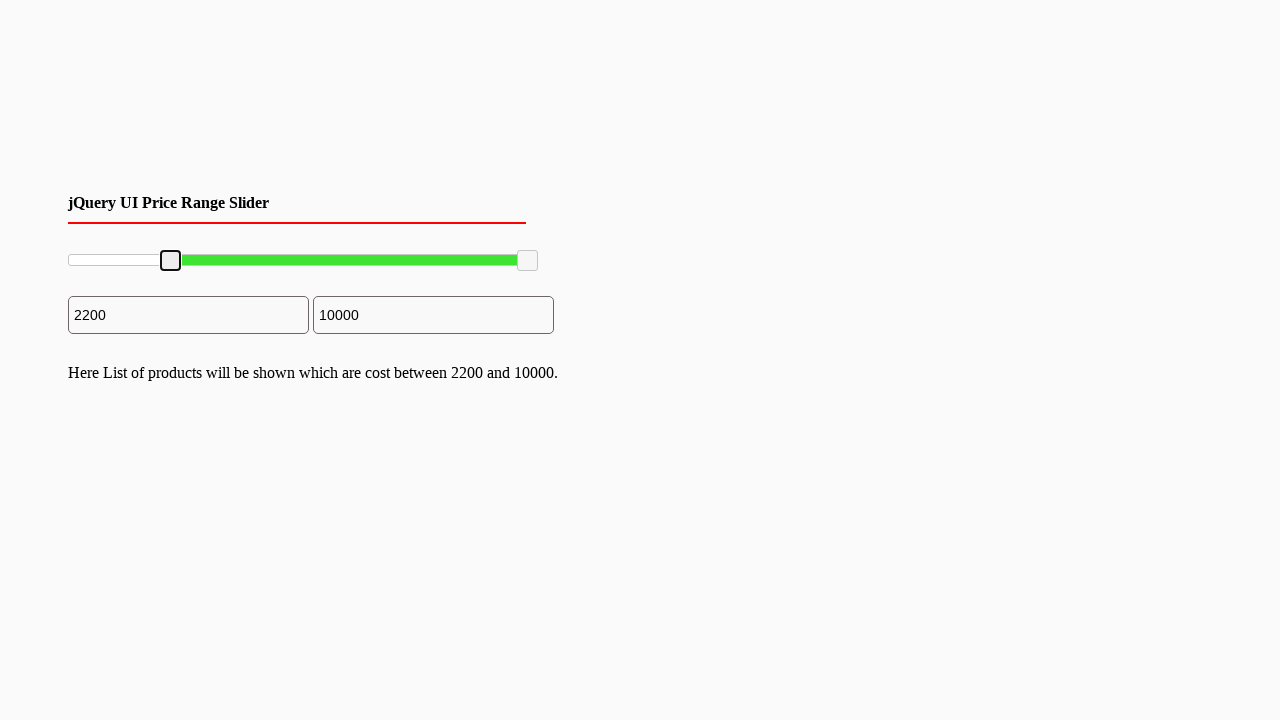

Moved mouse to center of maximum slider handle at (528, 261)
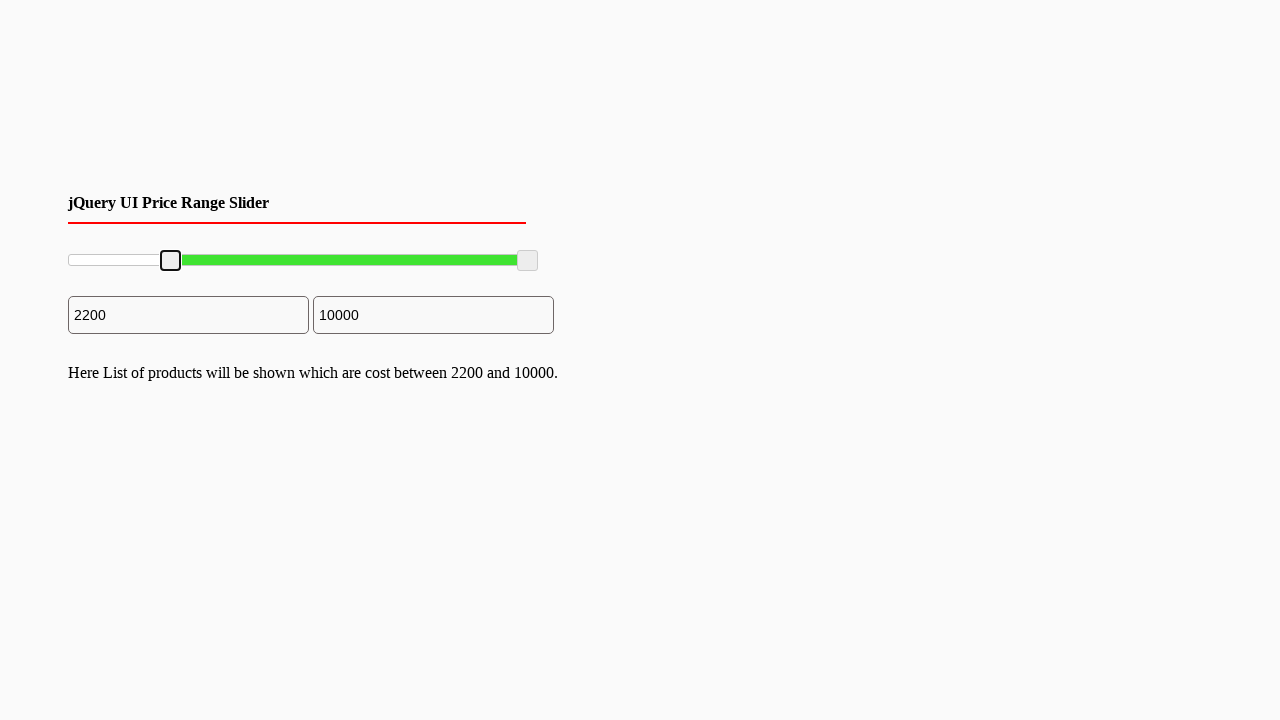

Pressed mouse button down on maximum slider handle at (528, 261)
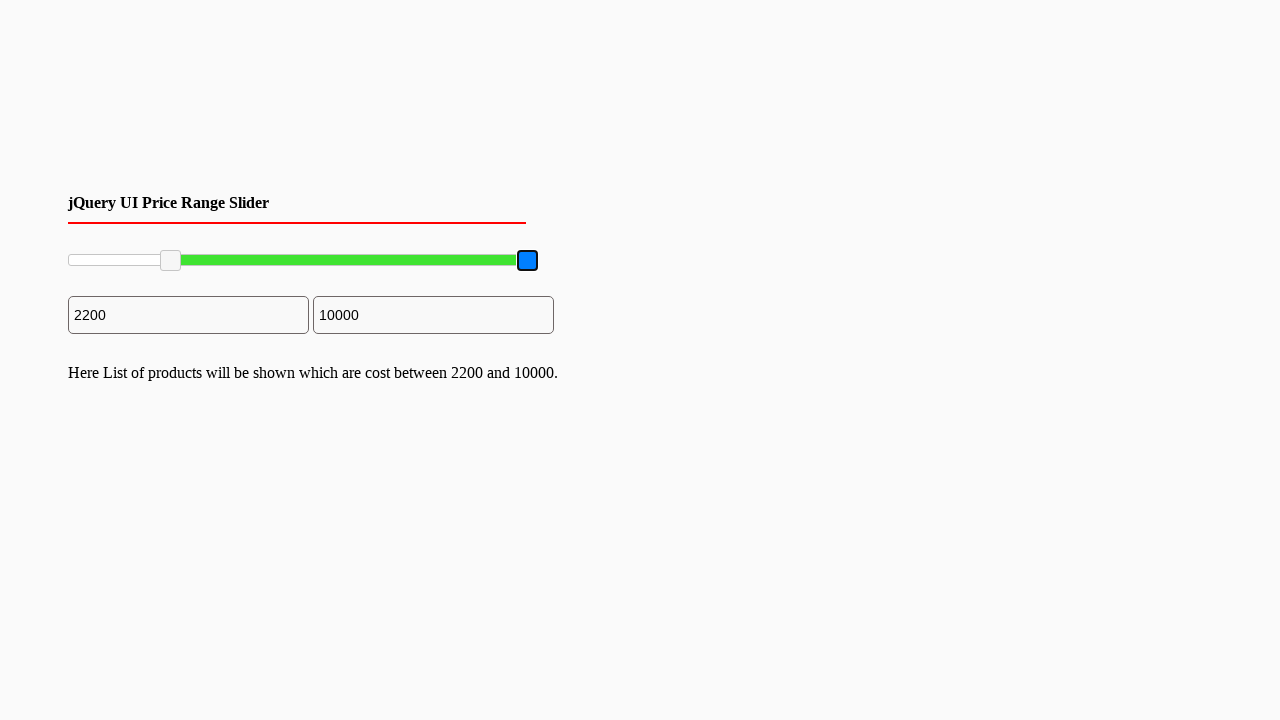

Dragged maximum slider handle 96 pixels to the left at (432, 261)
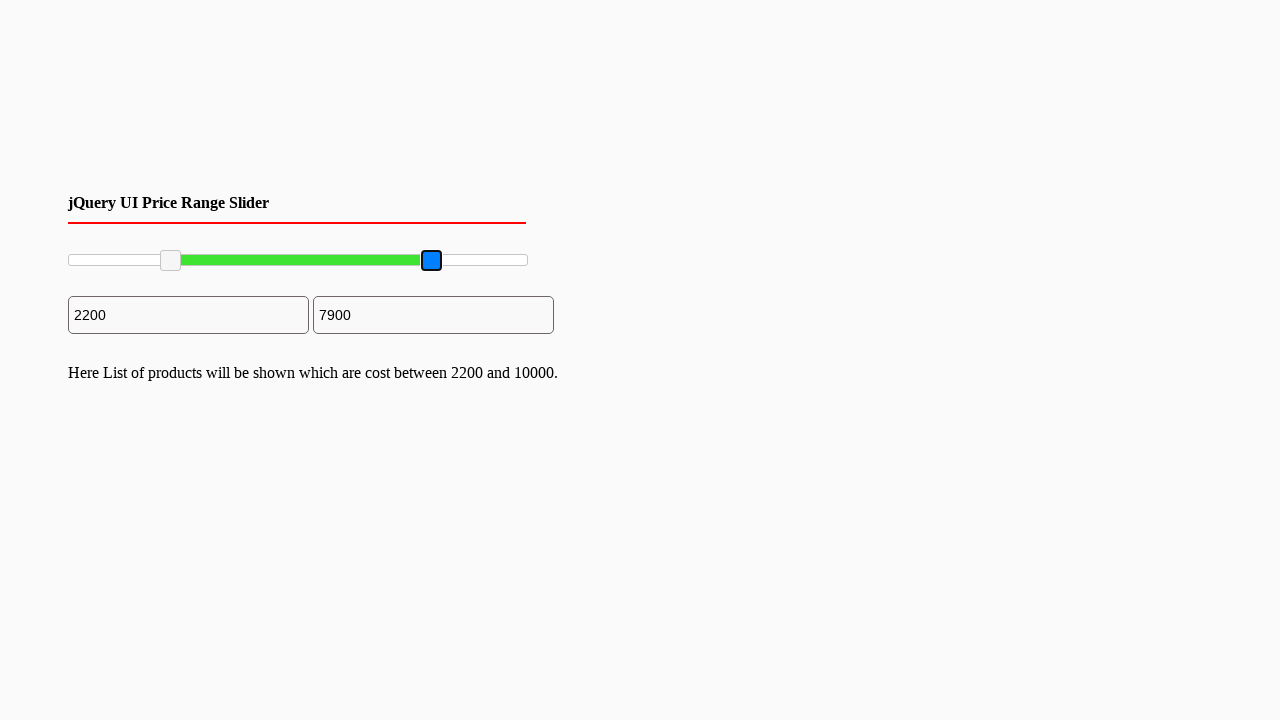

Released mouse button after dragging maximum slider at (432, 261)
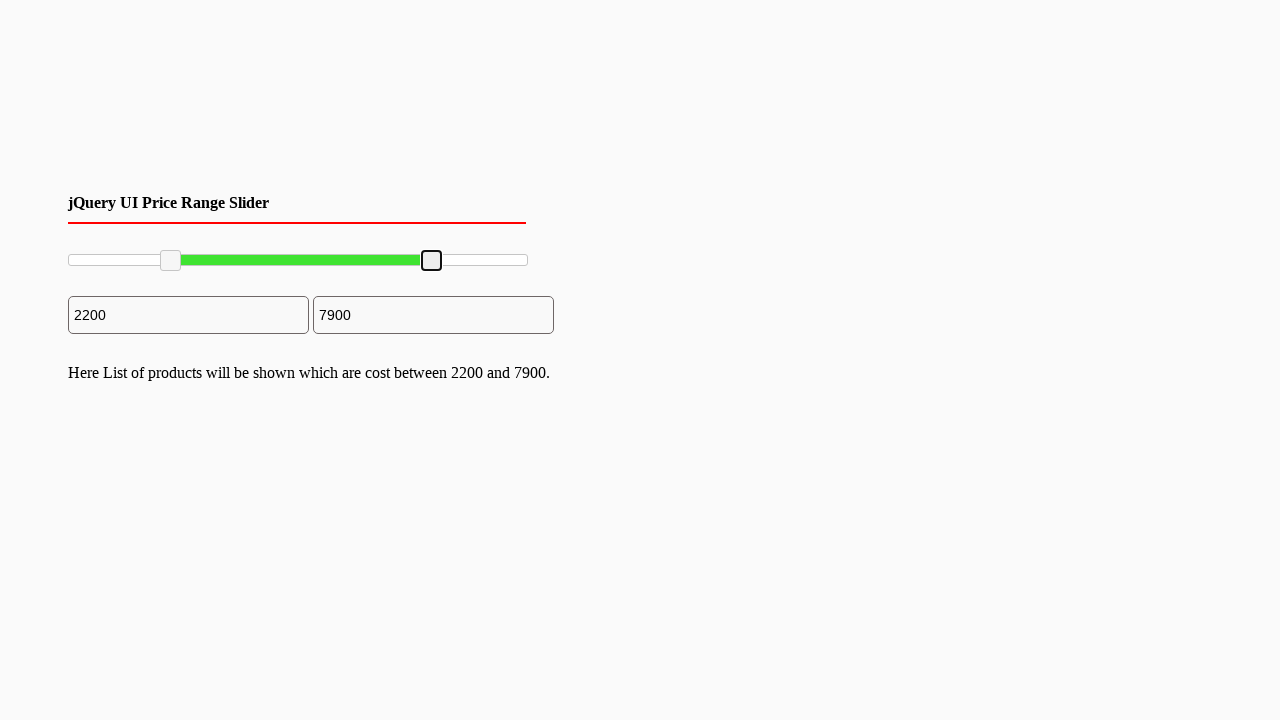

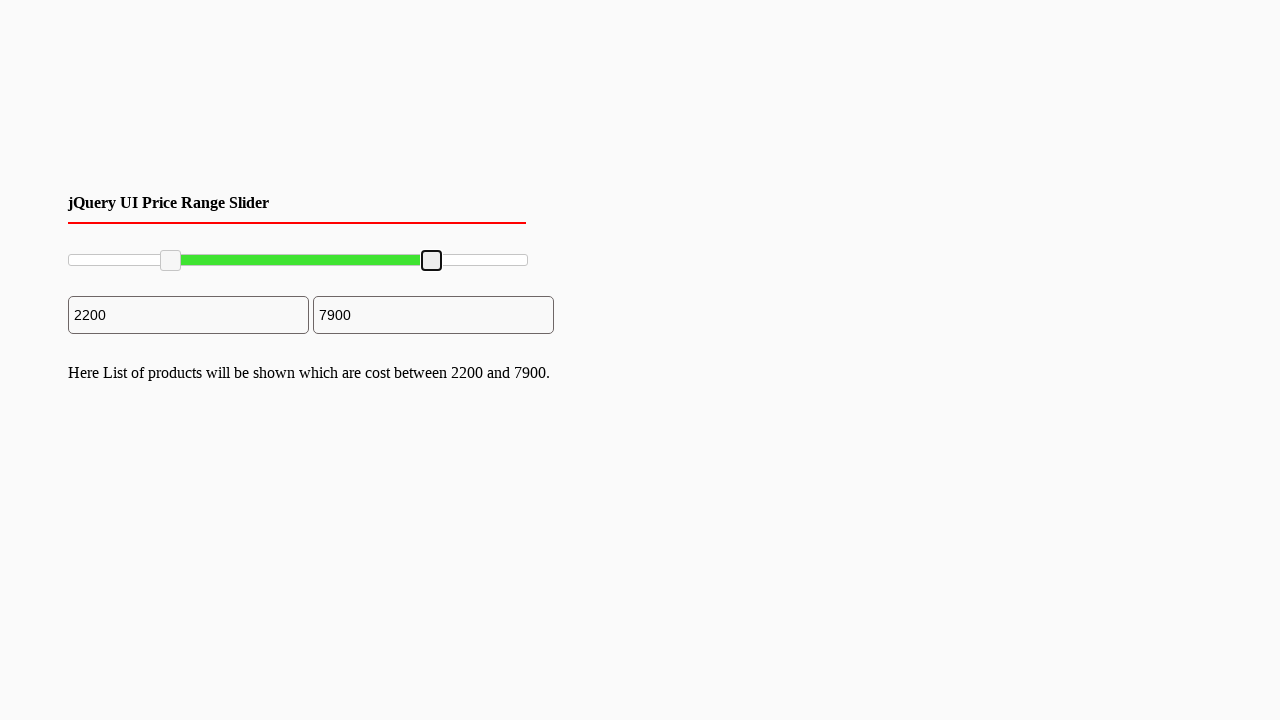